Tests name field validation with exactly 30 Cyrillic letters

Starting URL: https://b2c.passport.rt.ru

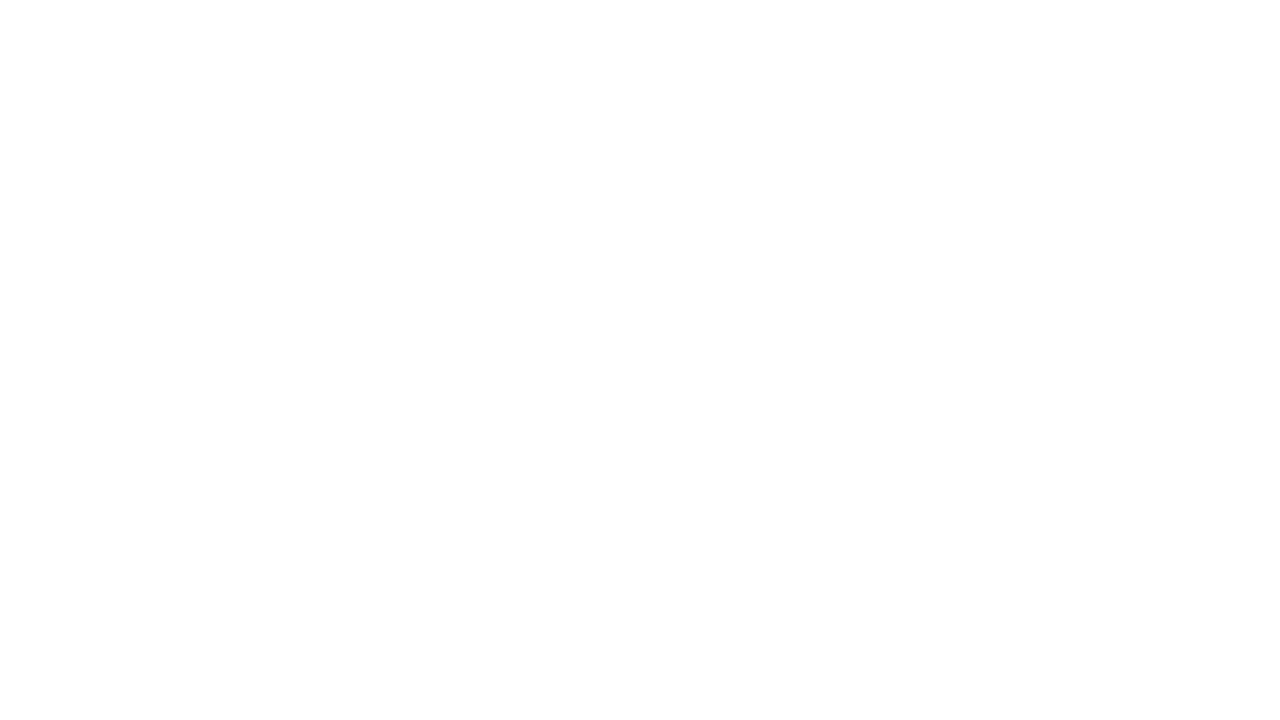

Clicked register button at (1010, 656) on #kc-register
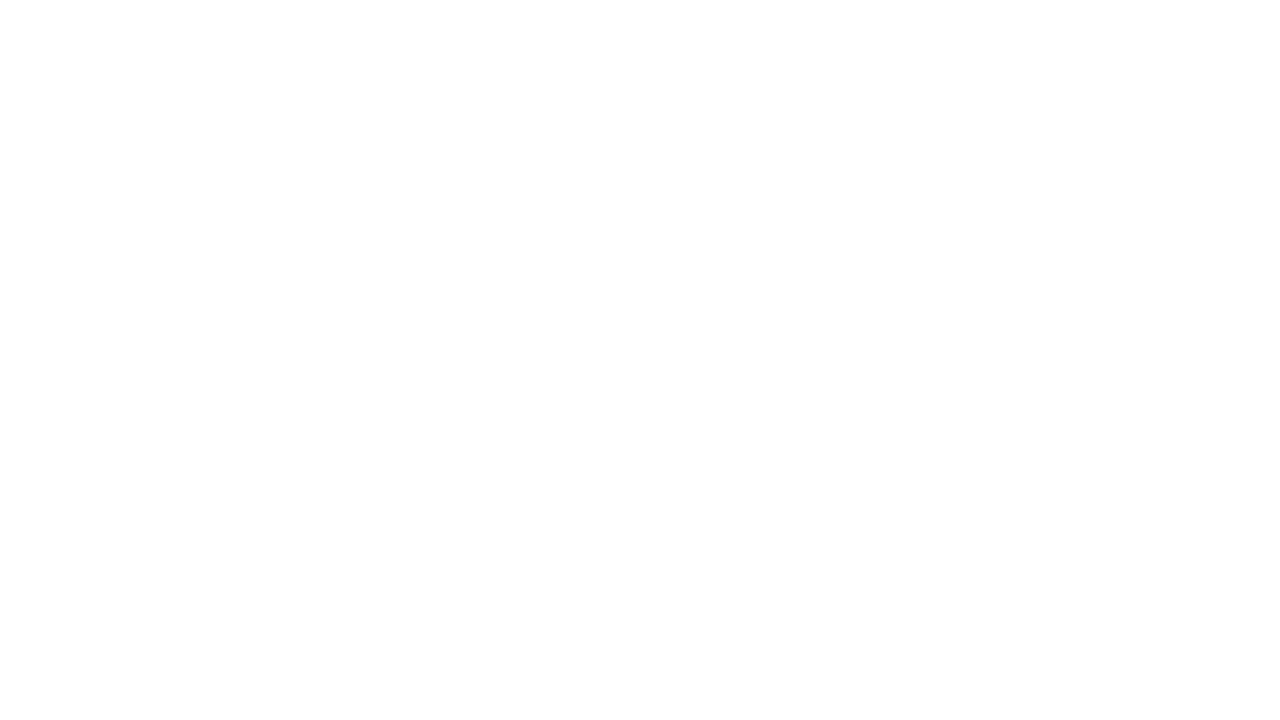

Filled name field with exactly 30 Cyrillic letters on input[name='firstName']
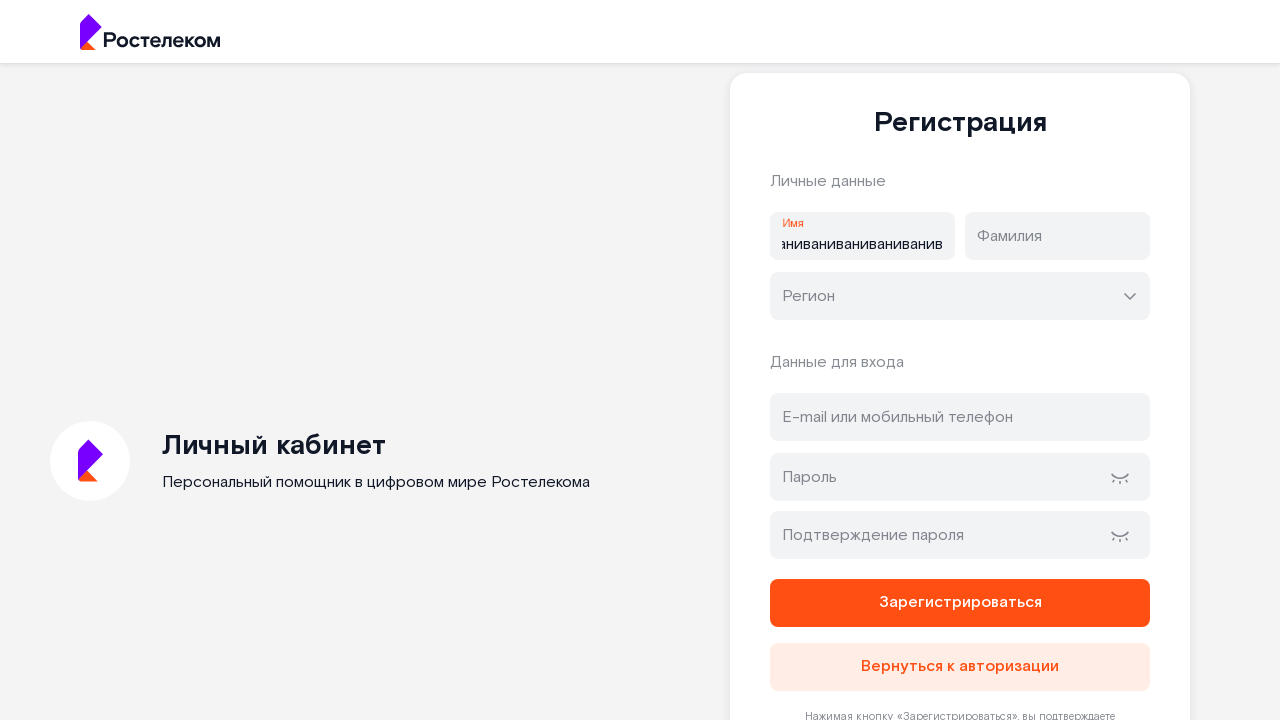

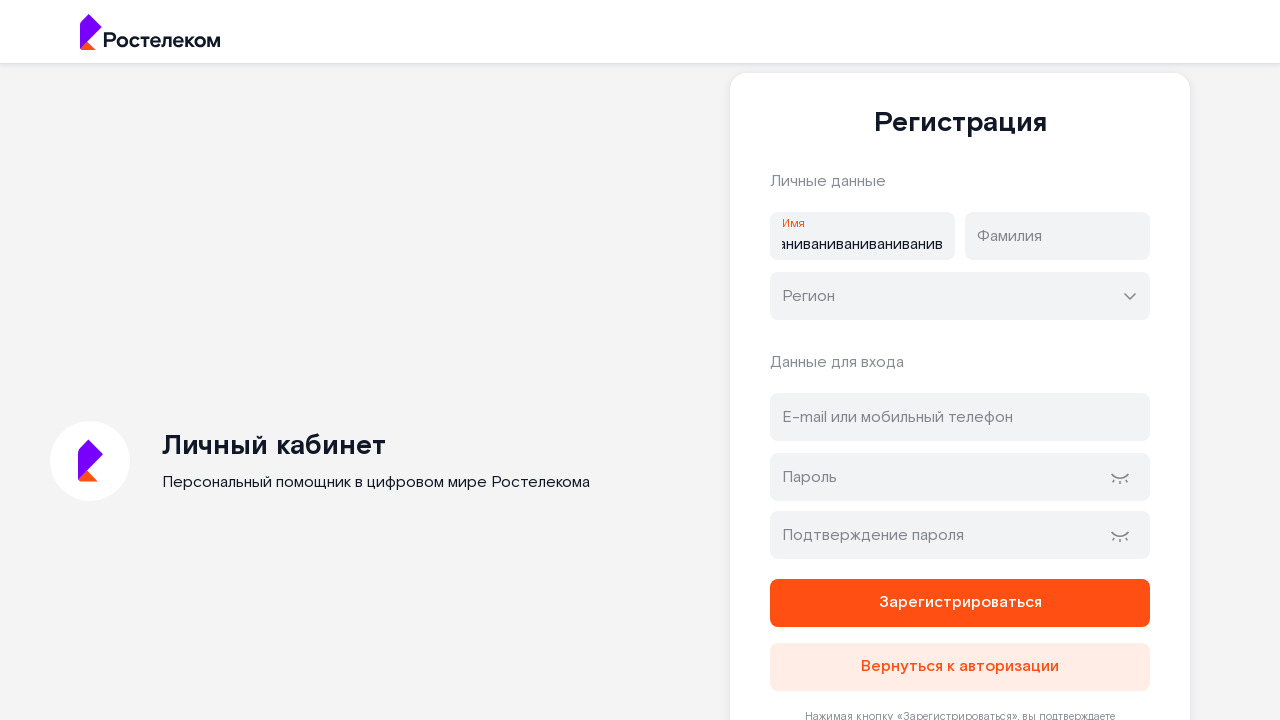